Tests the e-commerce shopping flow by adding multiple vegetables (Beetroot, Beans, Potato) to the cart, proceeding to checkout, and applying a promo code to verify the discount functionality.

Starting URL: https://rahulshettyacademy.com/seleniumPractise/#/

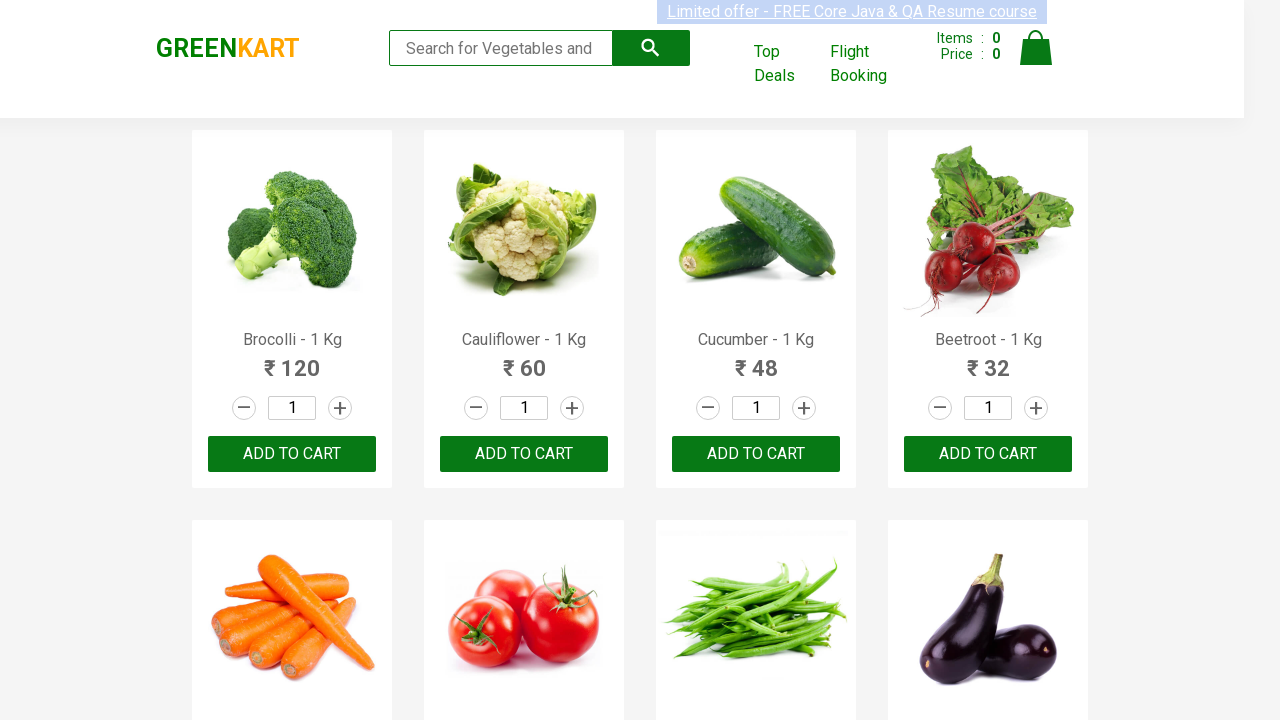

Page loaded - DOM content ready
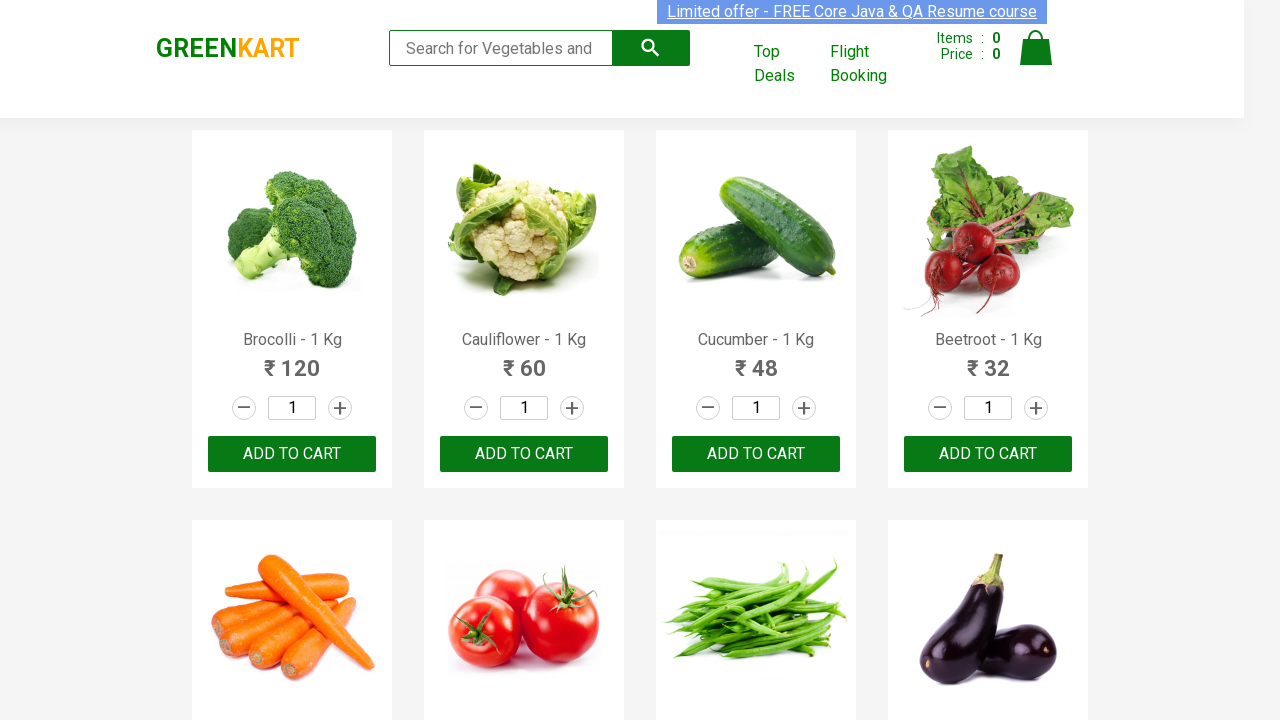

Added 'Beetroot' to cart at (988, 454) on //div/h4[contains(text(),'Beetroot')]/following-sibling::div[@class='product-act
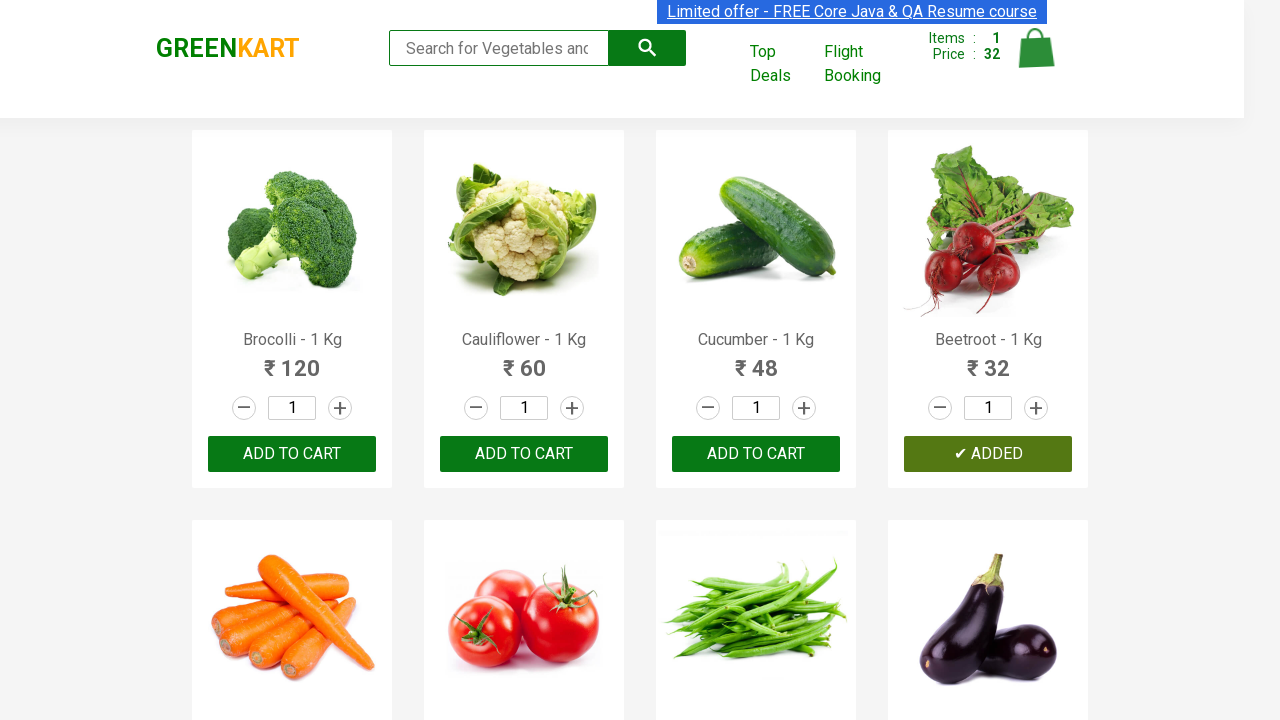

Added 'Beans' to cart at (756, 360) on //div/h4[contains(text(),'Beans')]/following-sibling::div[@class='product-action
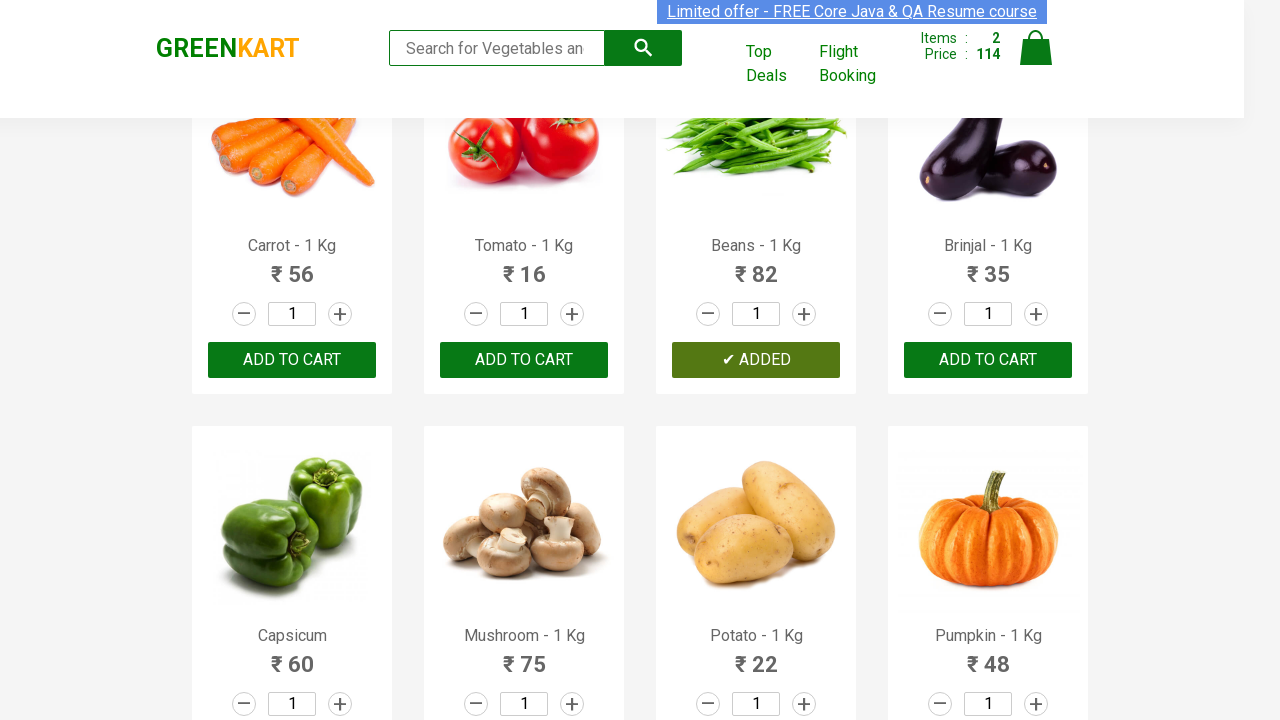

Added 'Potato' to cart at (756, 360) on //div/h4[contains(text(),'Potato')]/following-sibling::div[@class='product-actio
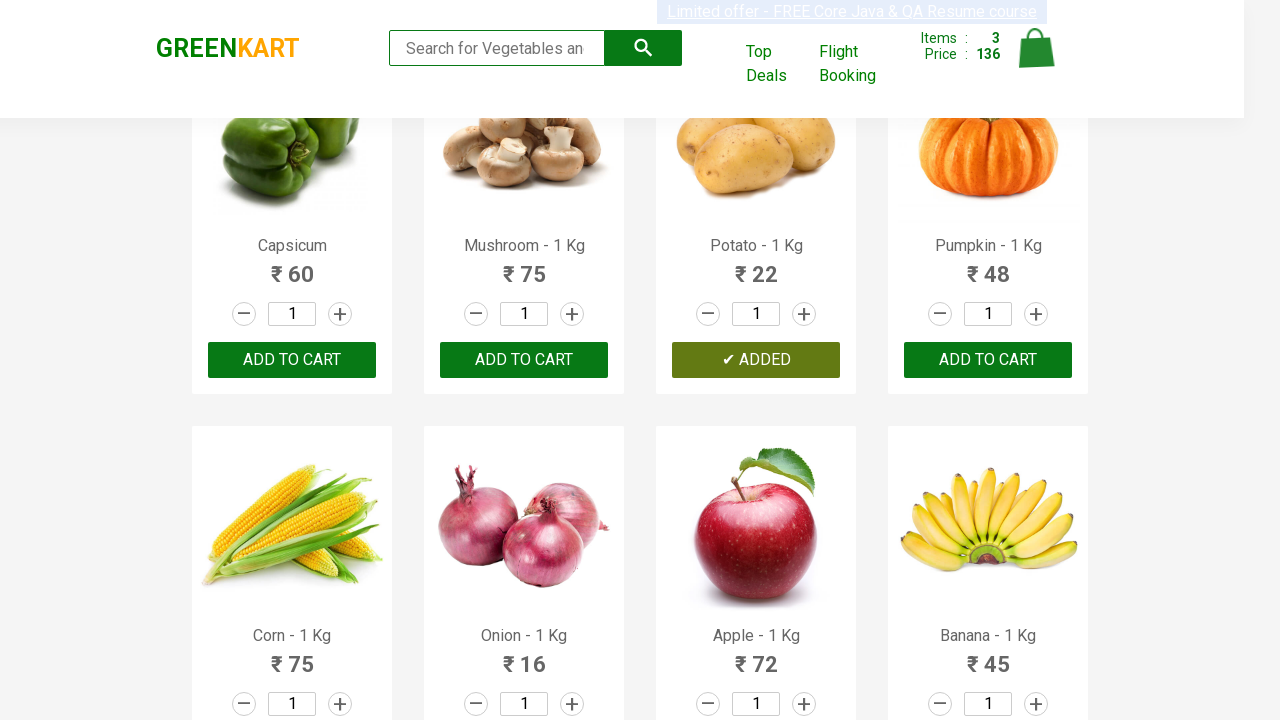

Clicked cart icon to view cart at (1036, 59) on .cart-icon
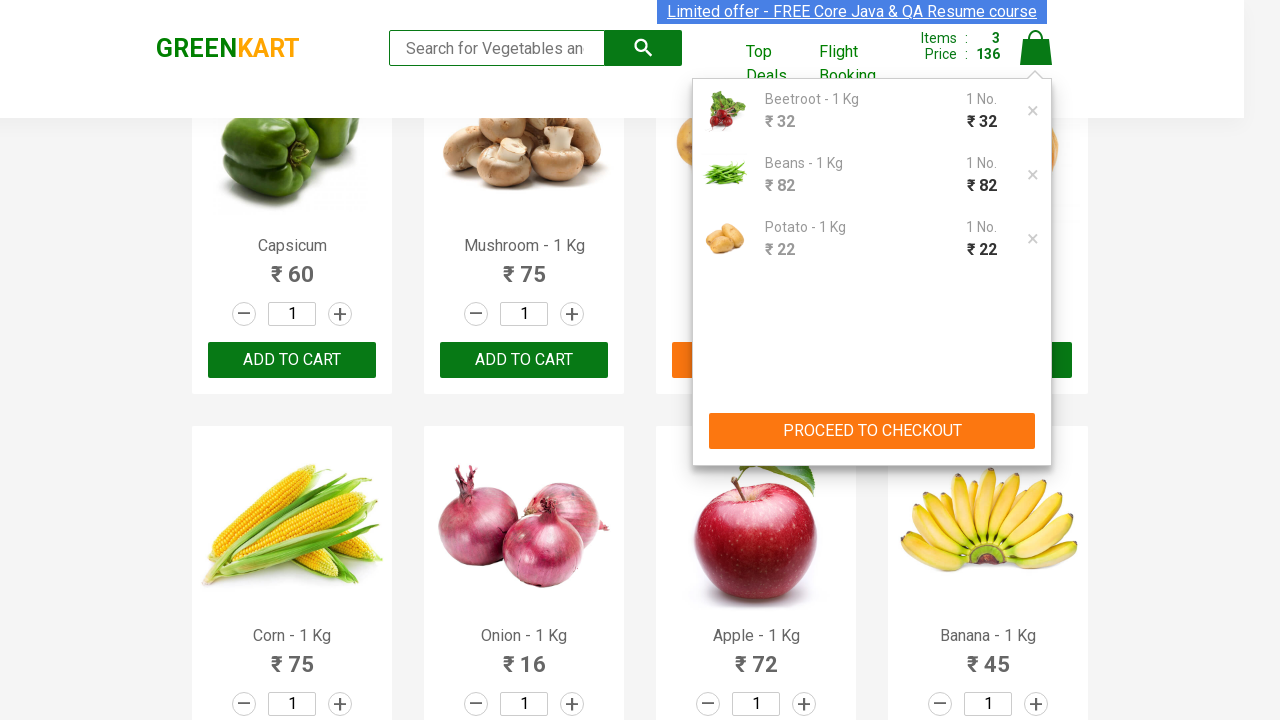

Clicked proceed to checkout button at (872, 431) on .cart-preview.active button
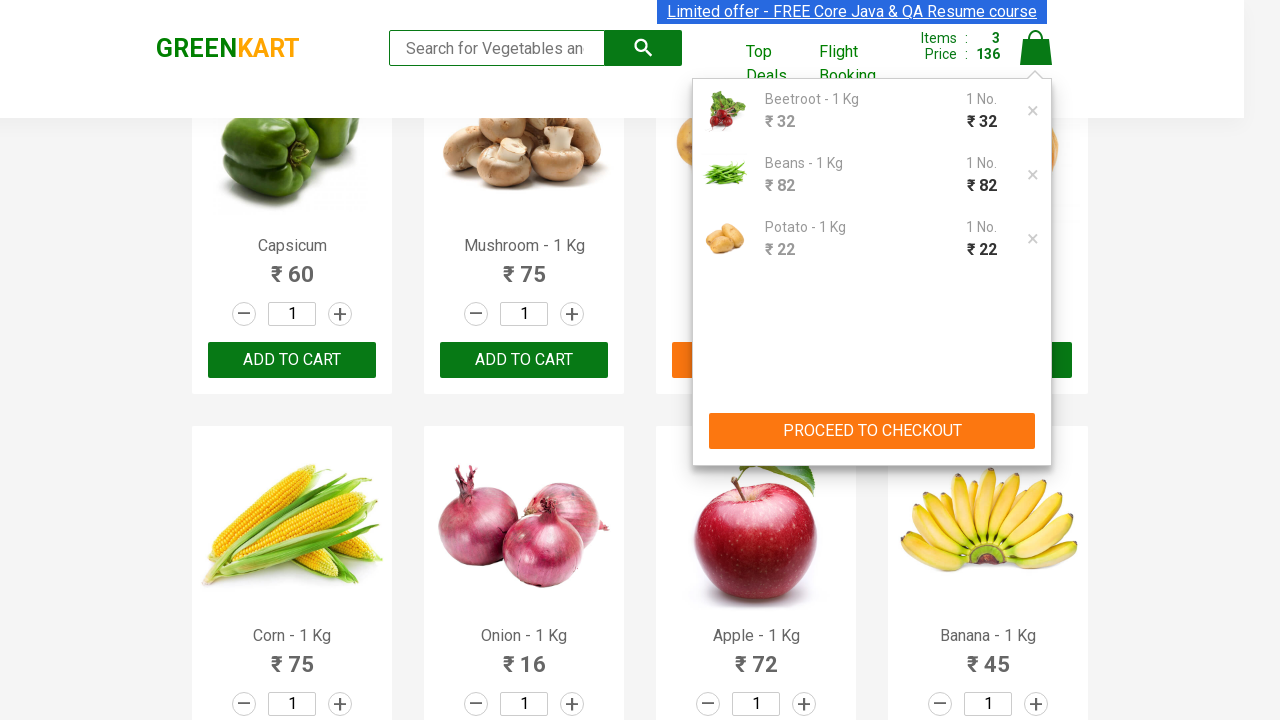

Entered promo code 'rahulshettyacademy' on .promoCode
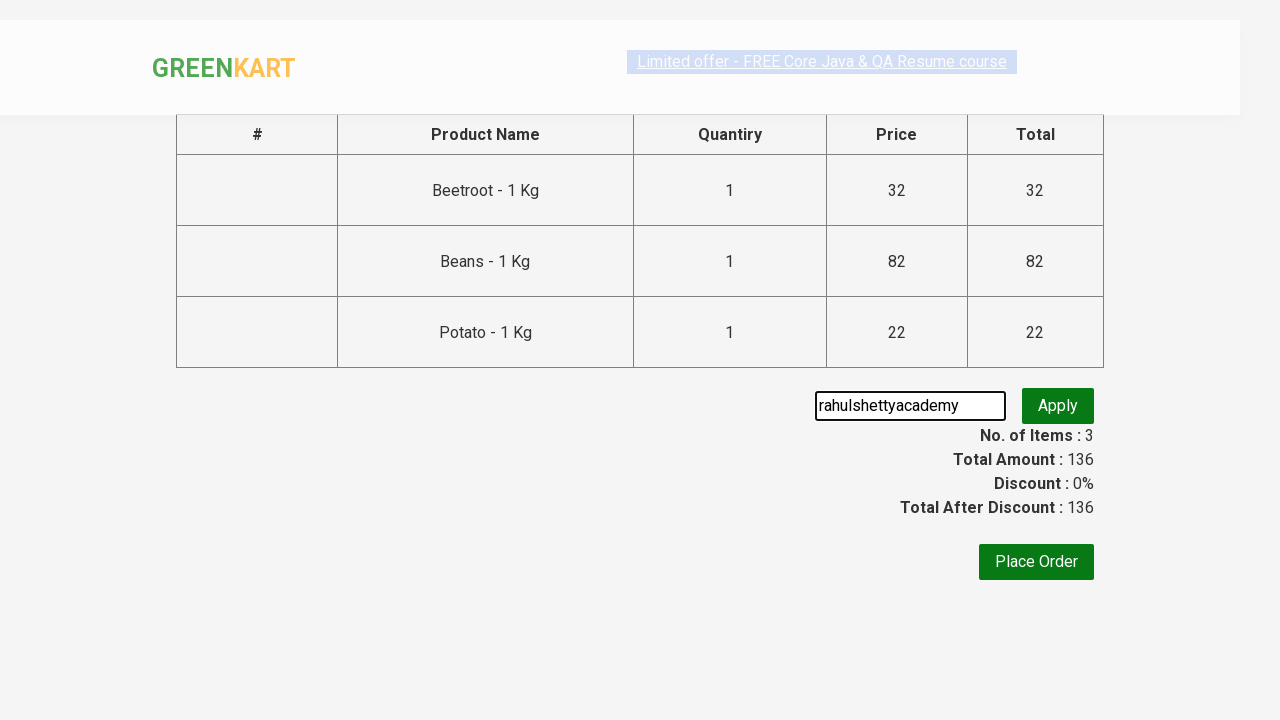

Clicked apply promo button at (1058, 406) on .promoBtn
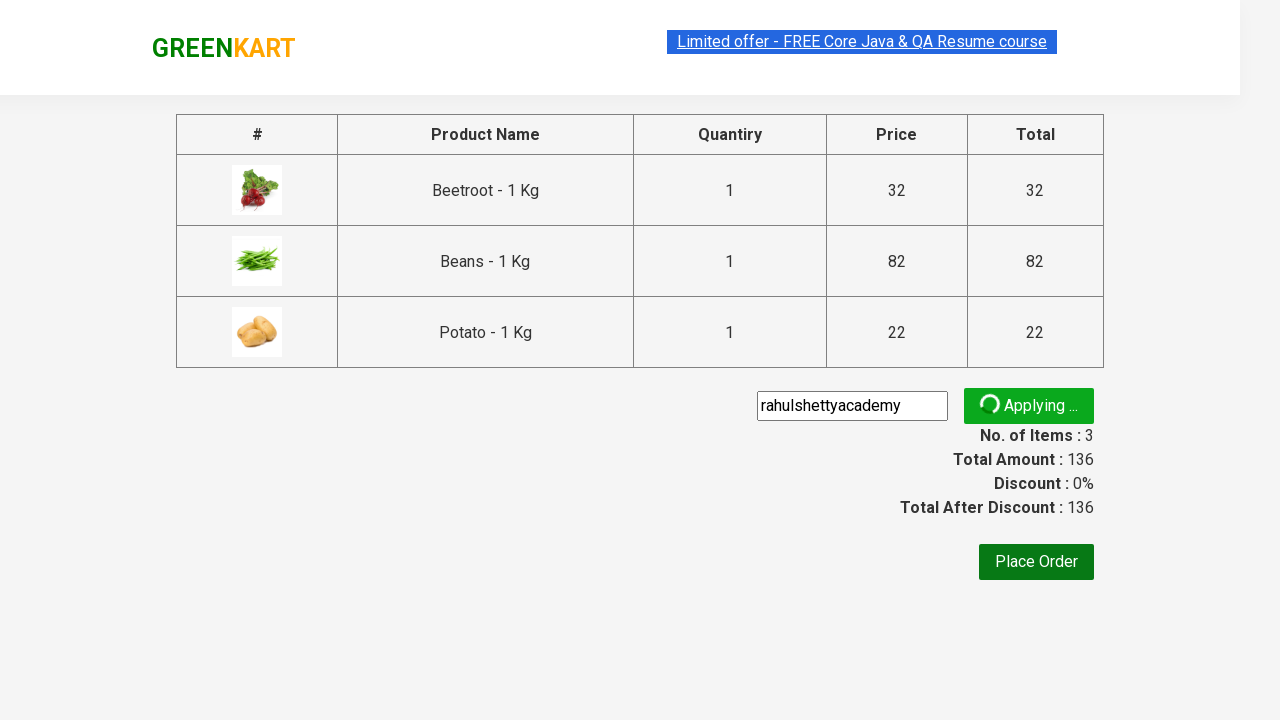

Promo code applied successfully - discount verified
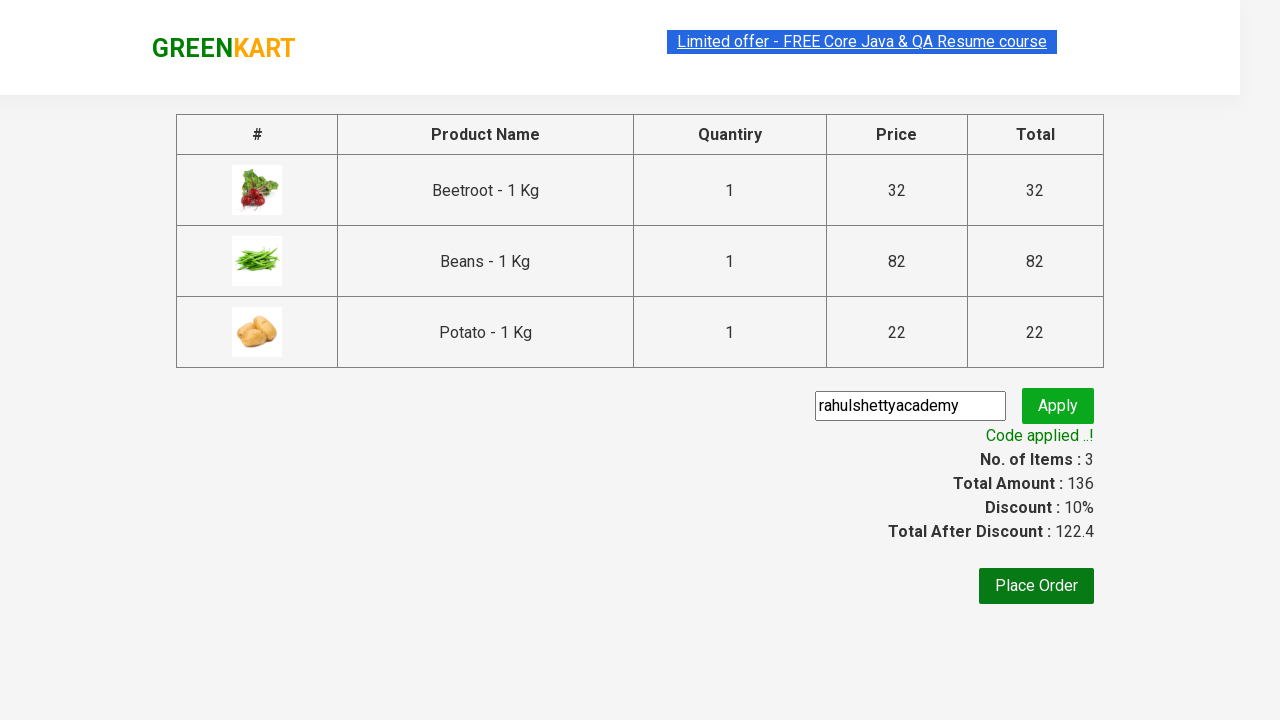

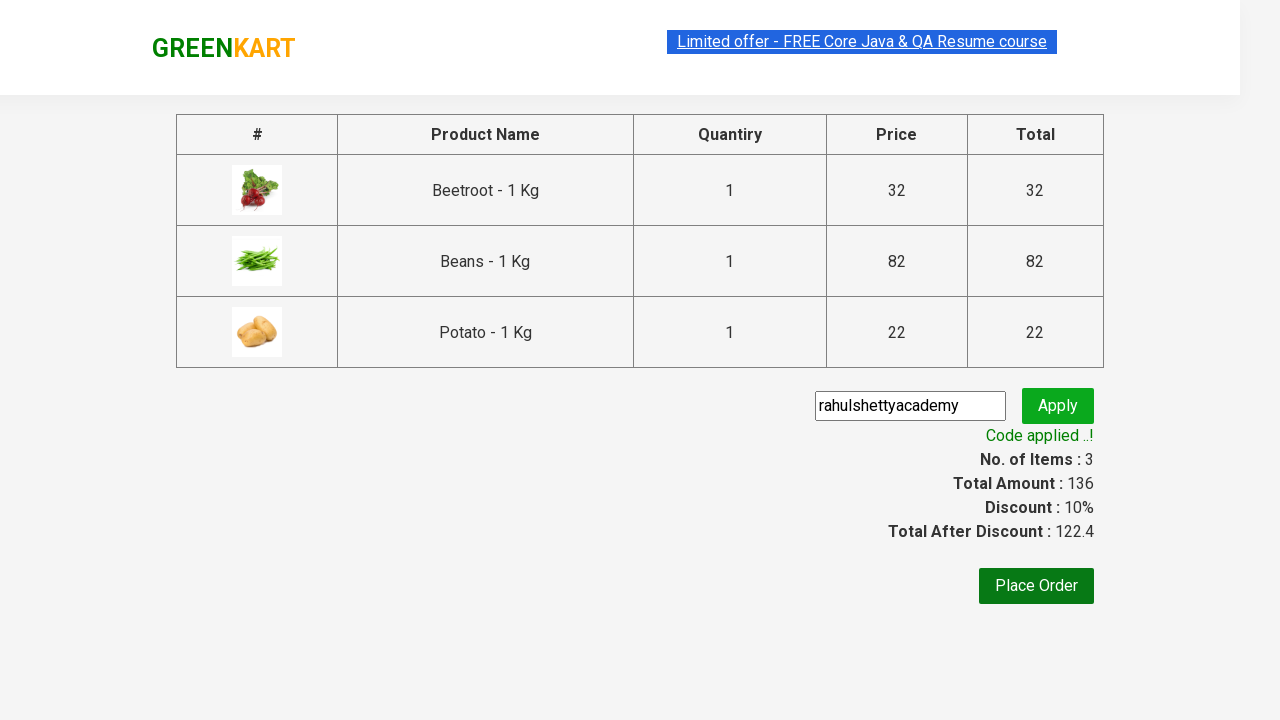